Navigates to an OpenCart login page and fills in email and password fields to demonstrate various Selenium locator strategies

Starting URL: https://naveenautomationlabs.com/opencart/index.php?route=account/login

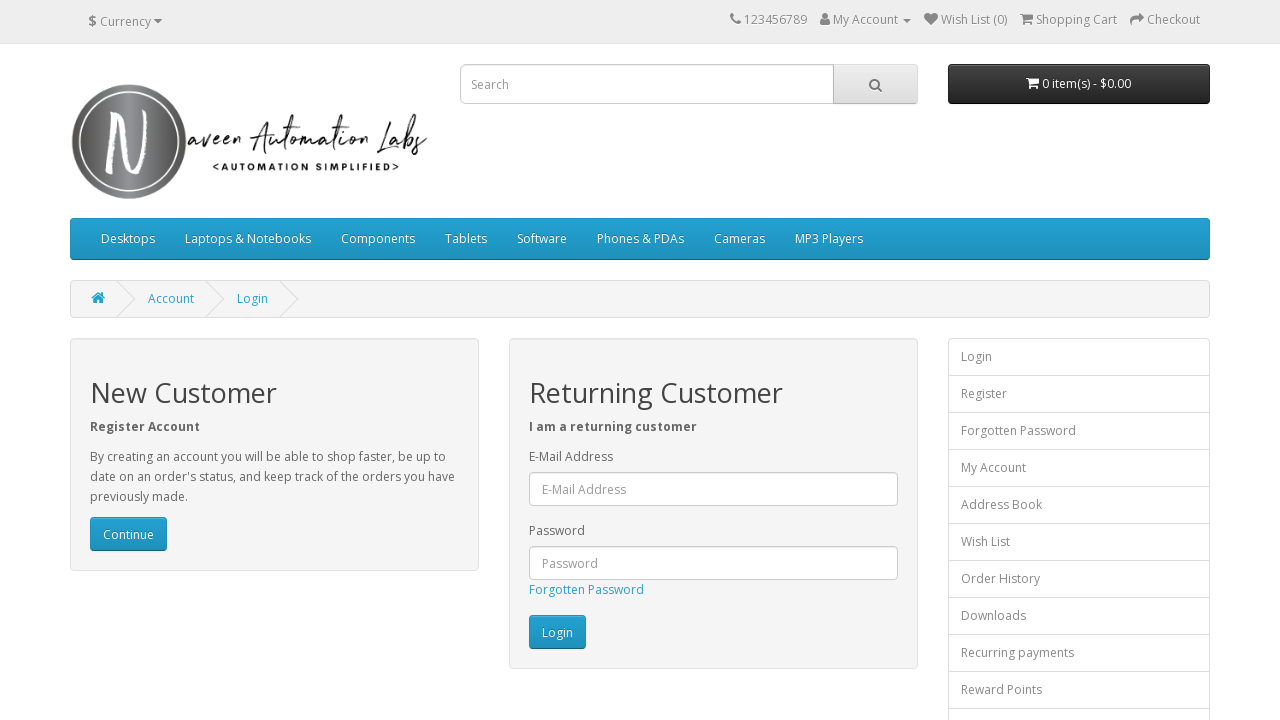

Filled email field with 'binita@gmail.com' on #input-email
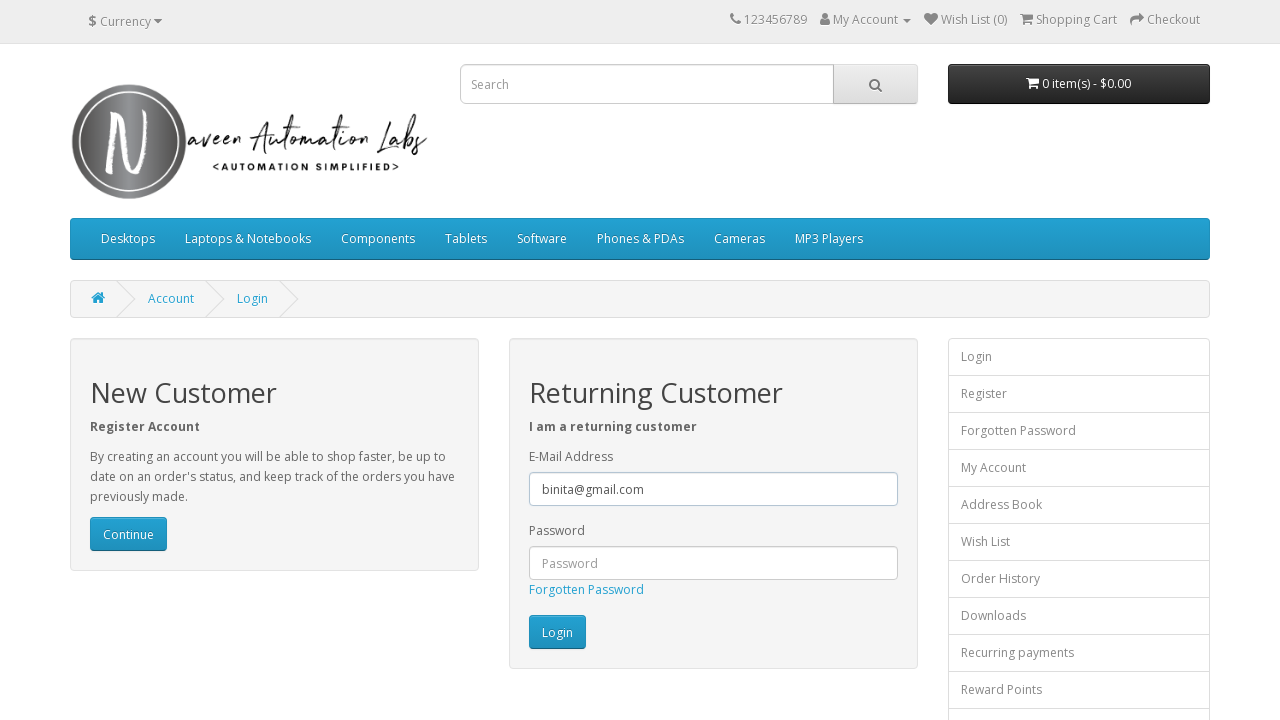

Filled password field with 'binita1234' on #input-password
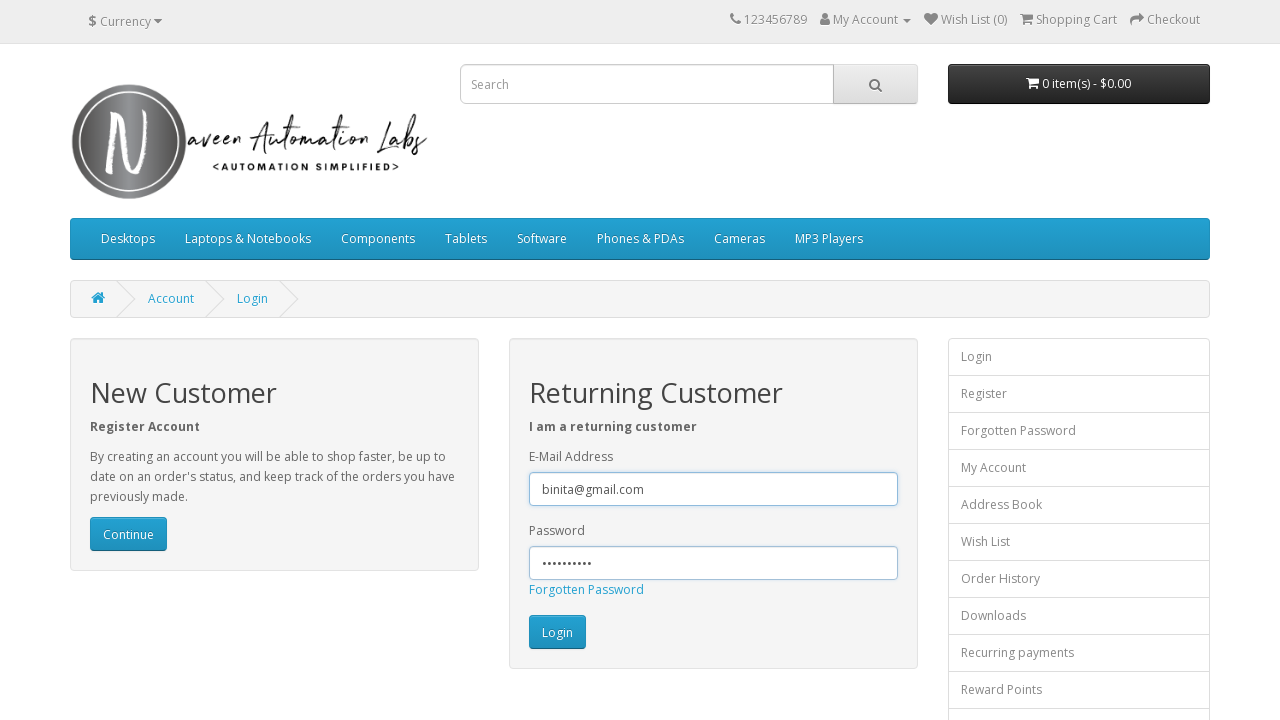

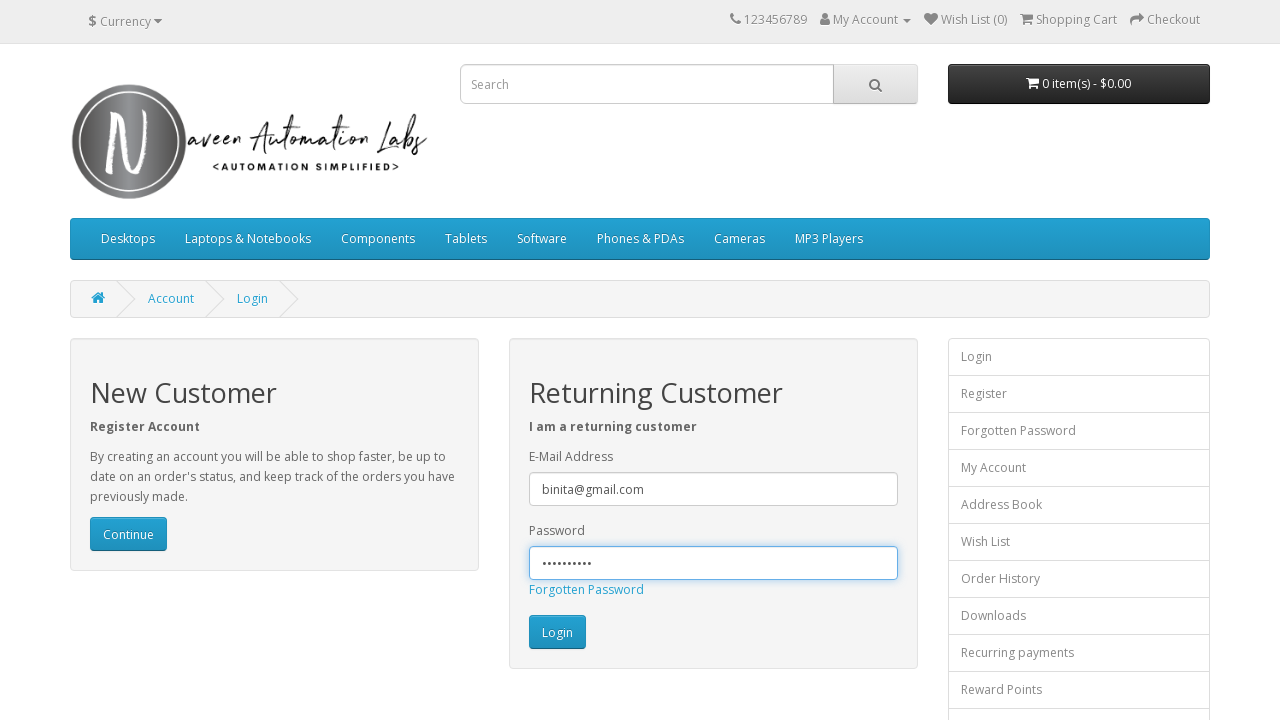